Opens the OpenTaps ERP main page and maximizes the browser window

Starting URL: http://leaftaps.com/opentaps/control/main

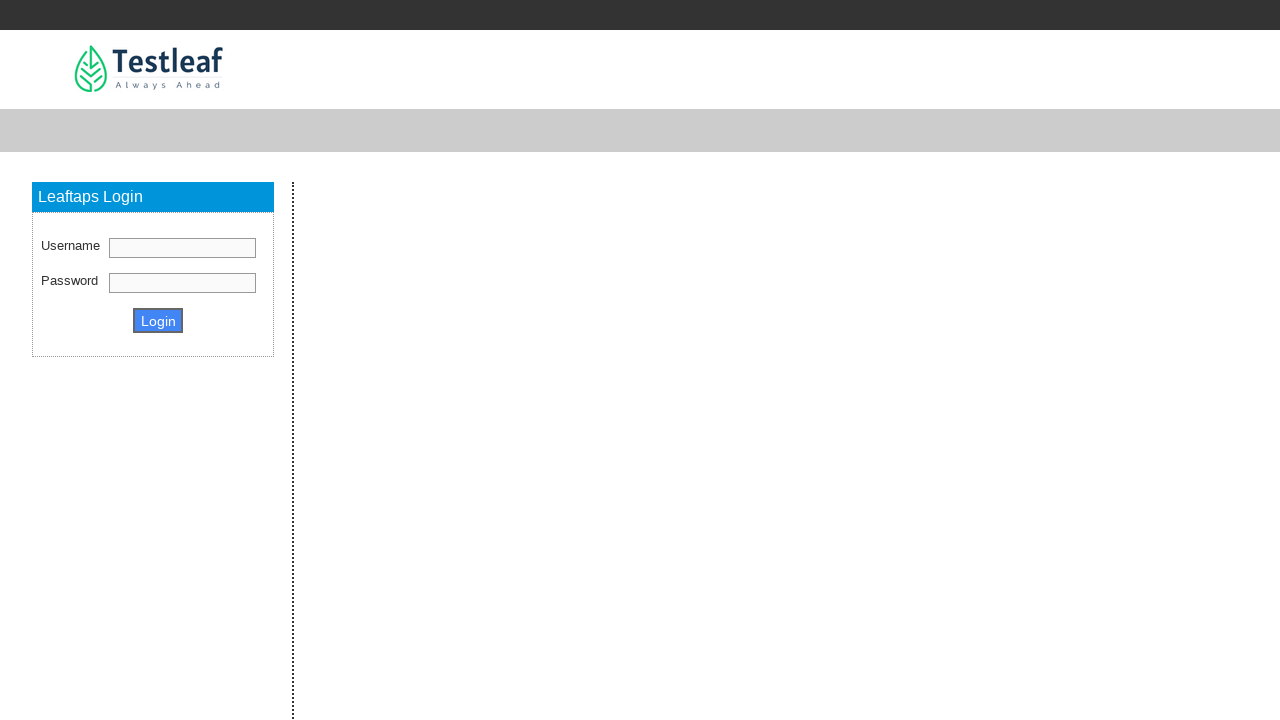

Navigated to OpenTaps ERP main page at http://leaftaps.com/opentaps/control/main
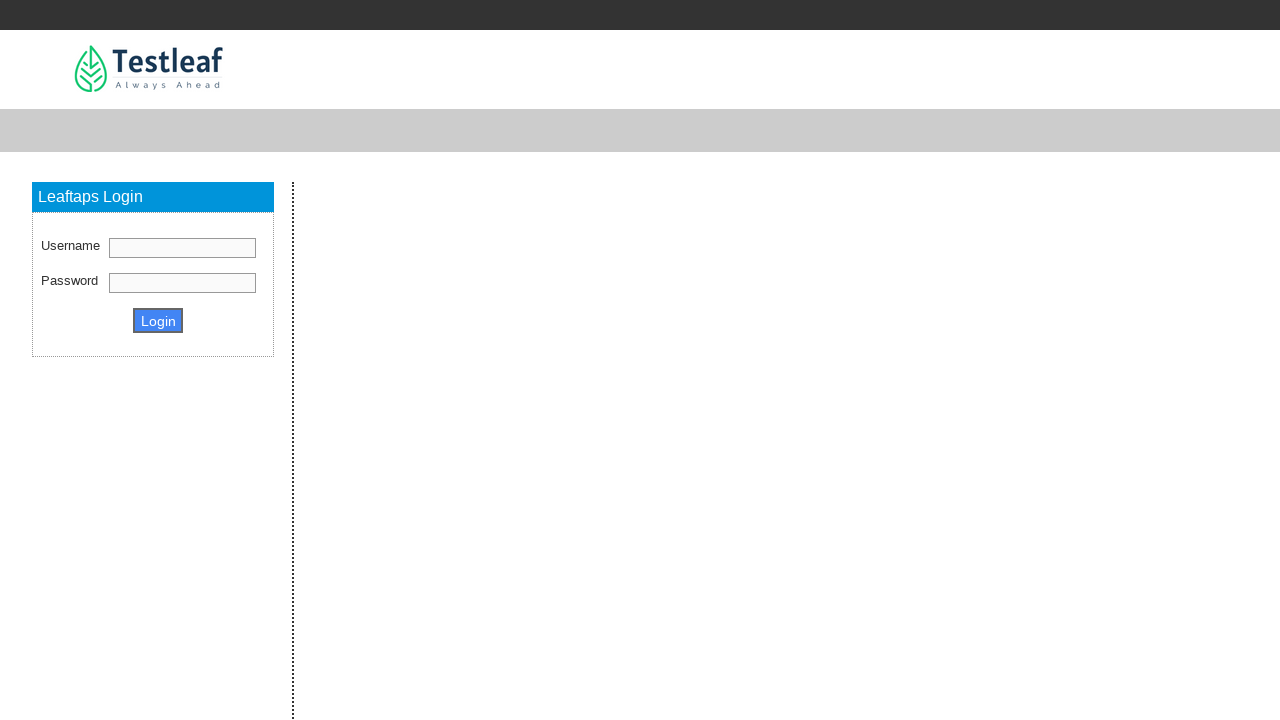

Maximized browser window to 1920x1080
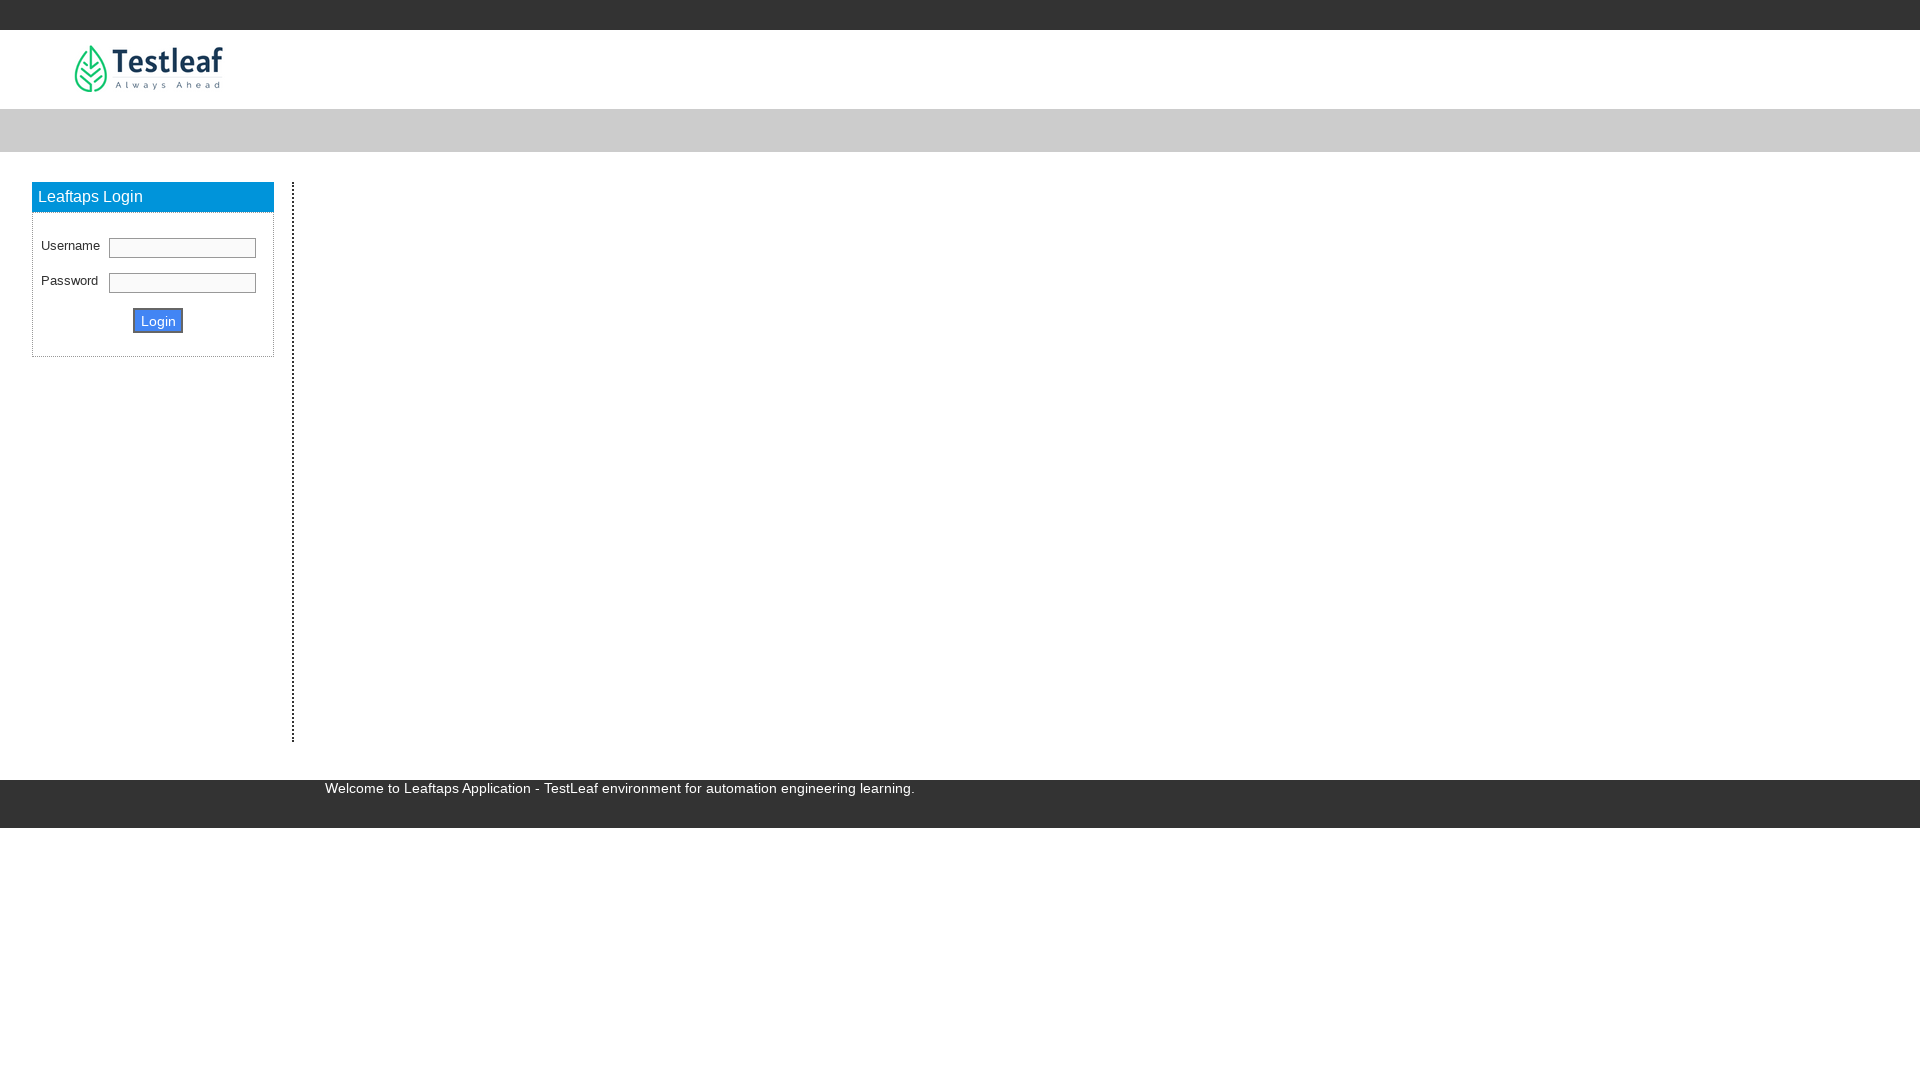

Waited for page to load (domcontentloaded state)
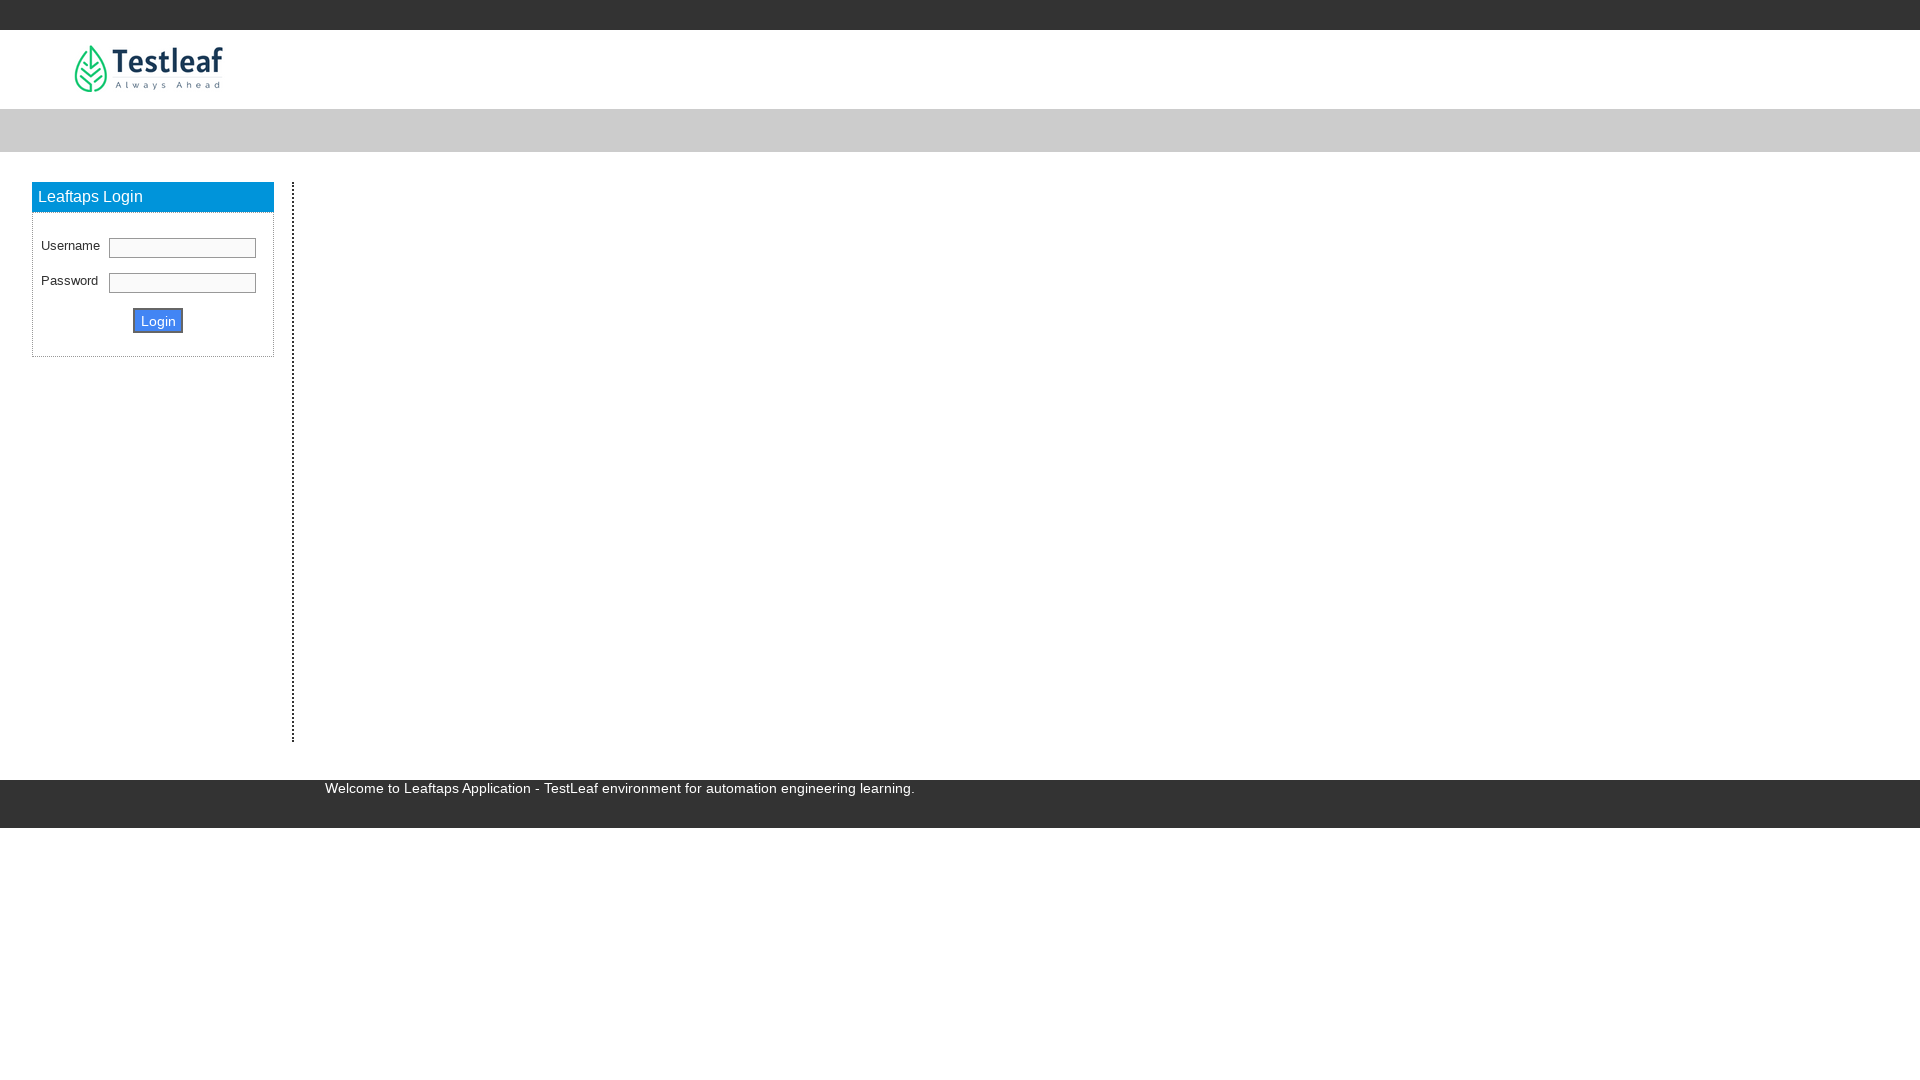

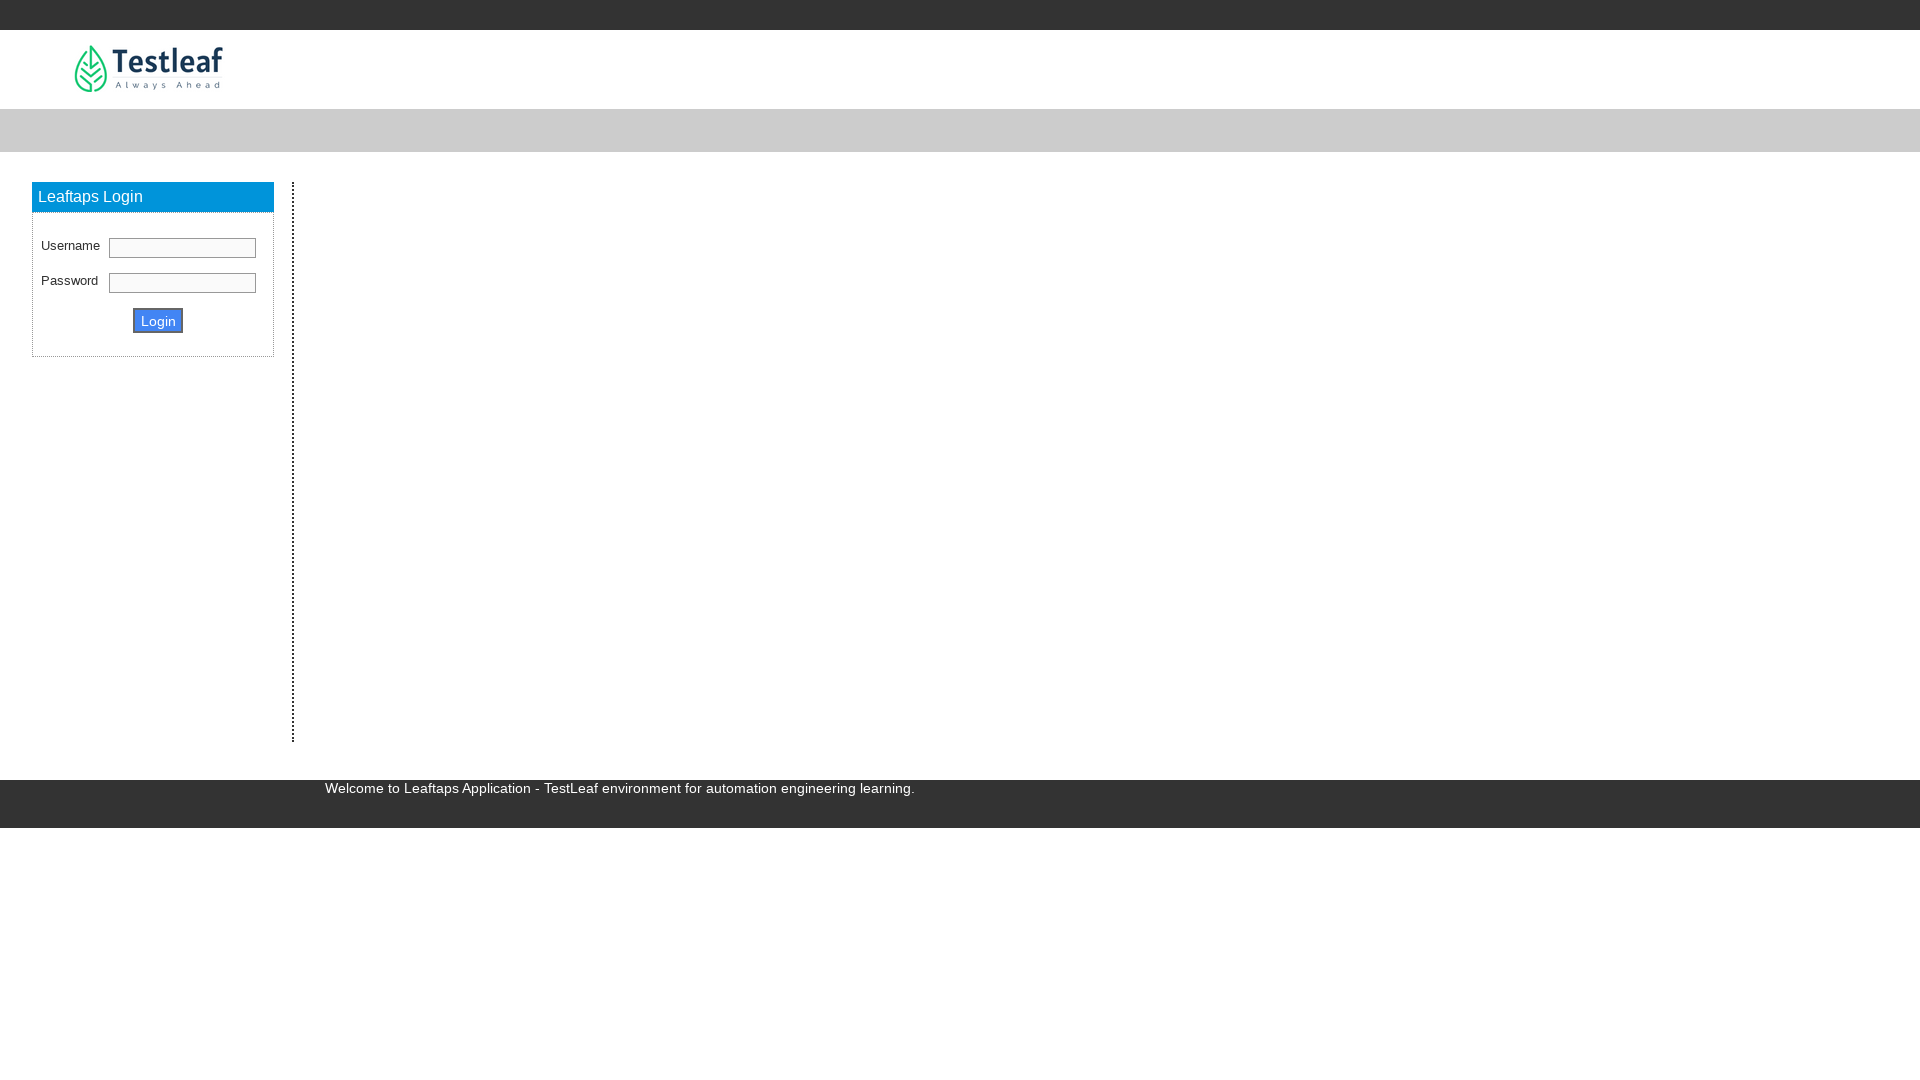